Tests dynamic loading Example 2 where an element is rendered after clicking the start button

Starting URL: http://the-internet.herokuapp.com/dynamic_loading

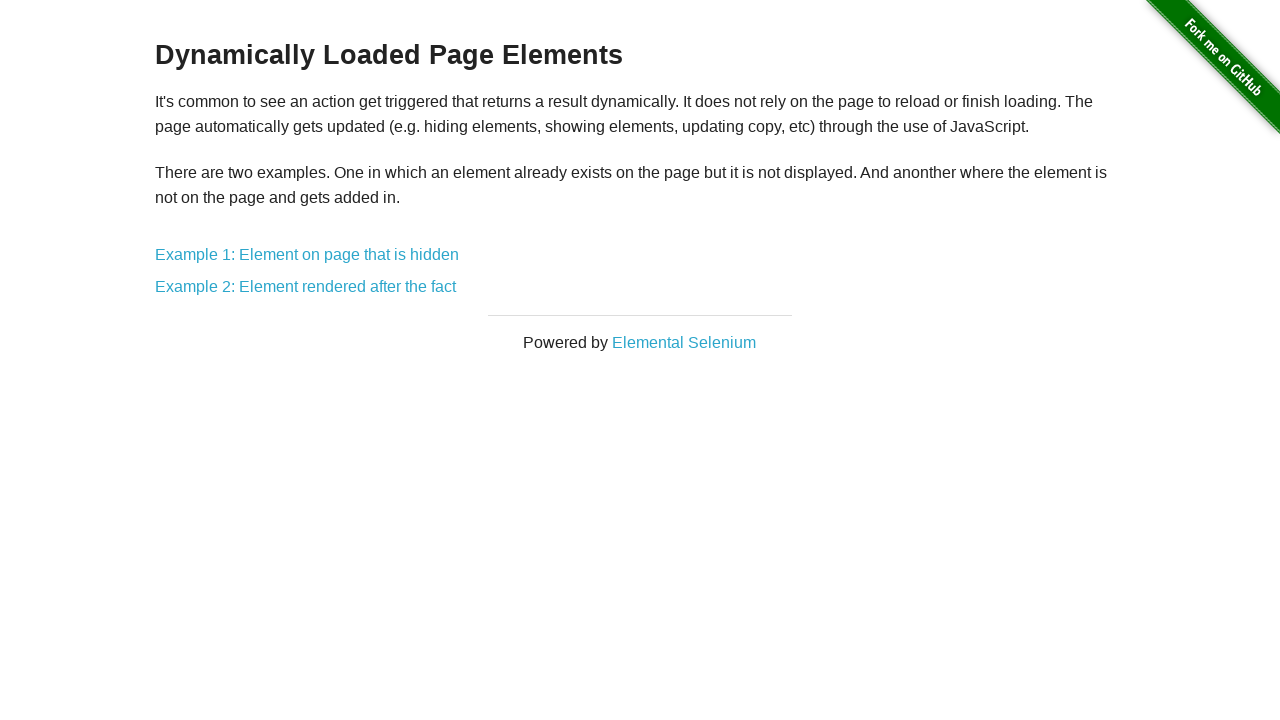

Clicked on Example 2 link at (306, 287) on text=Example 2: Element rendered after the fact
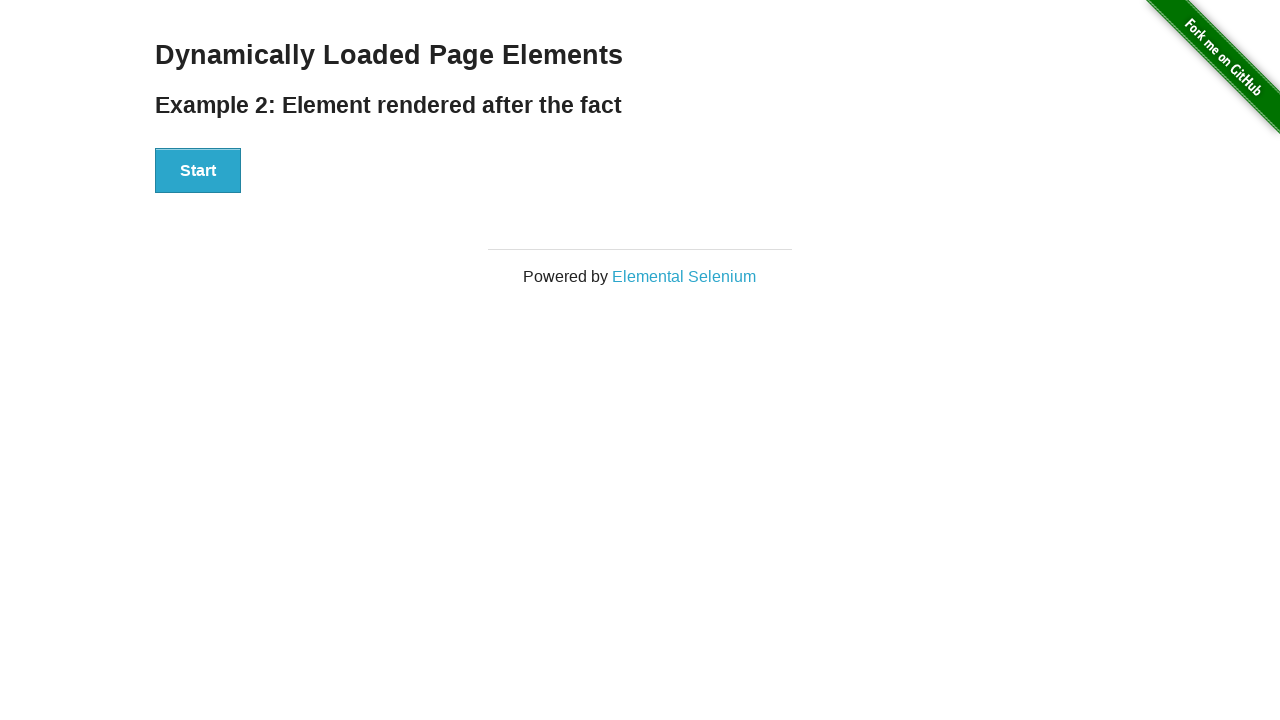

Clicked the Start button to trigger dynamic rendering at (198, 171) on #start > button
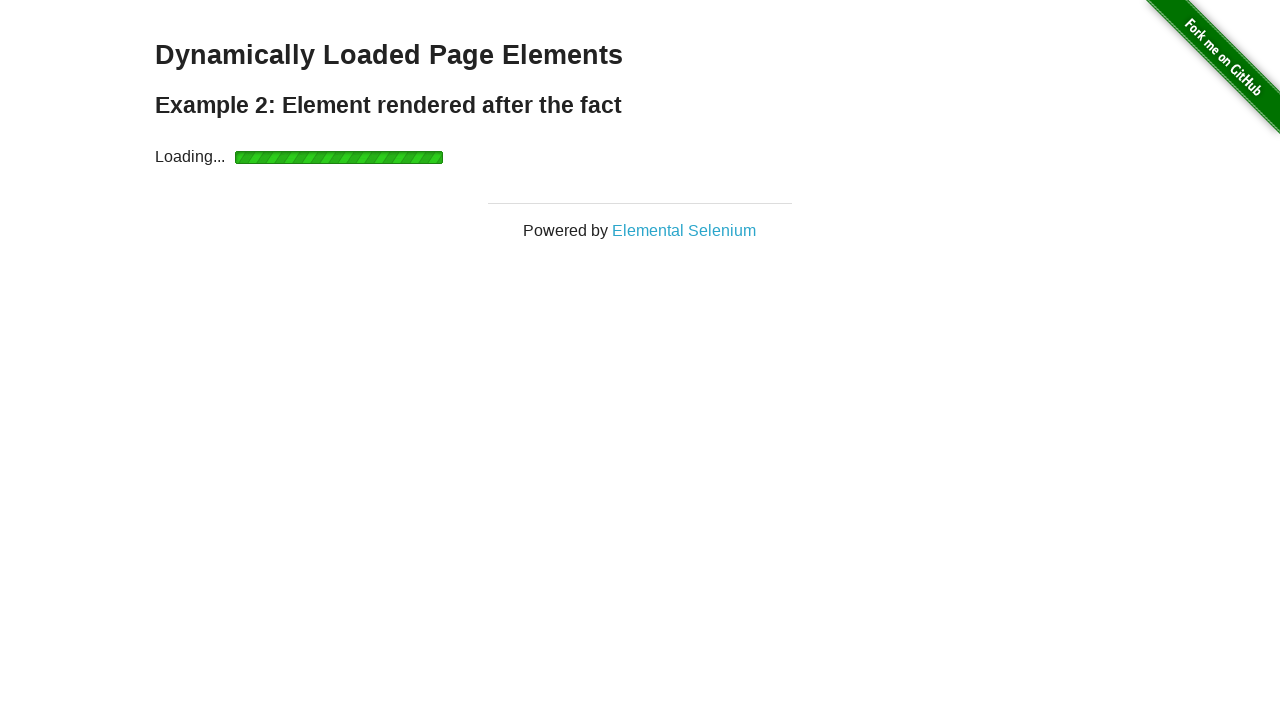

Waited for the dynamically rendered element to appear
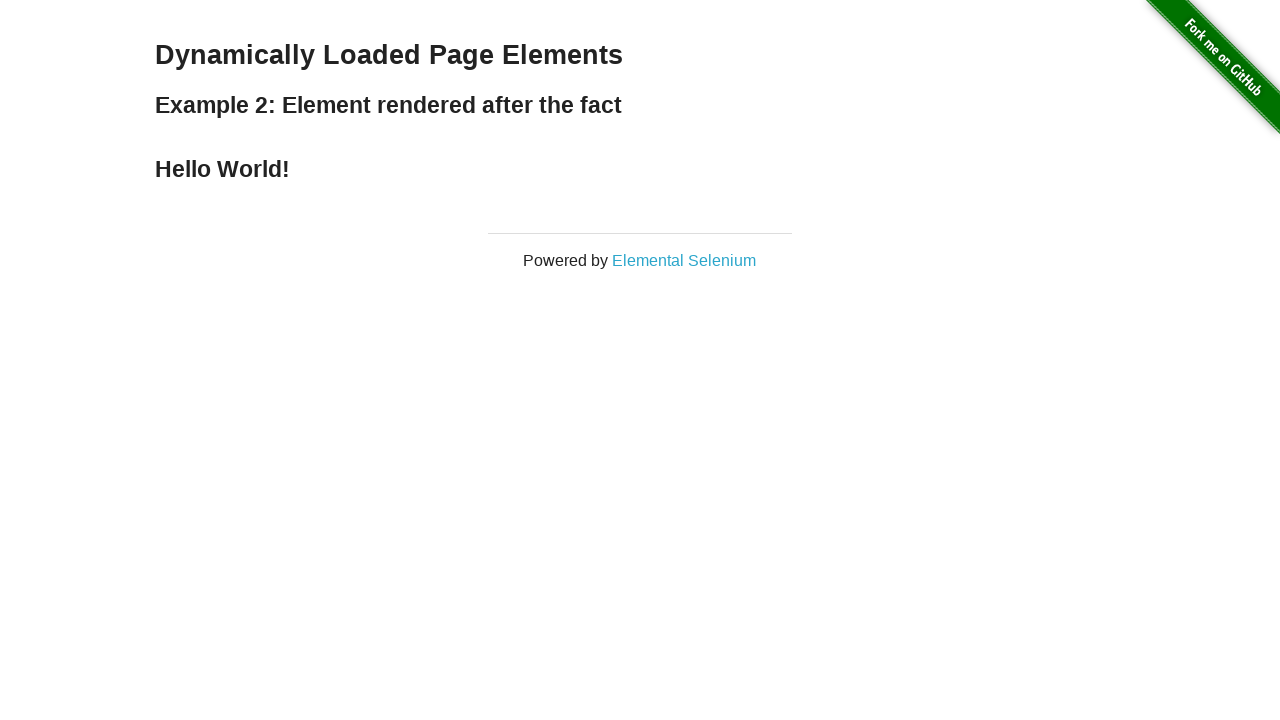

Located the finish element
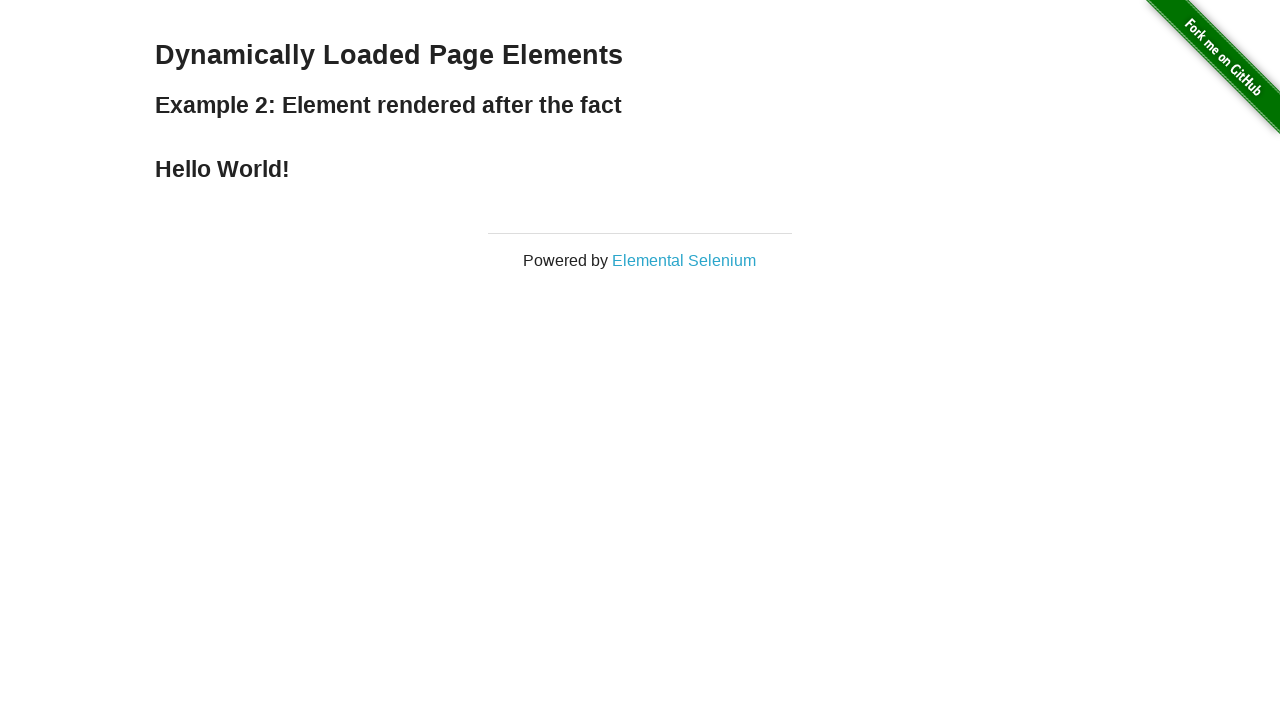

Verified that 'Hello World!' text is present in the rendered element
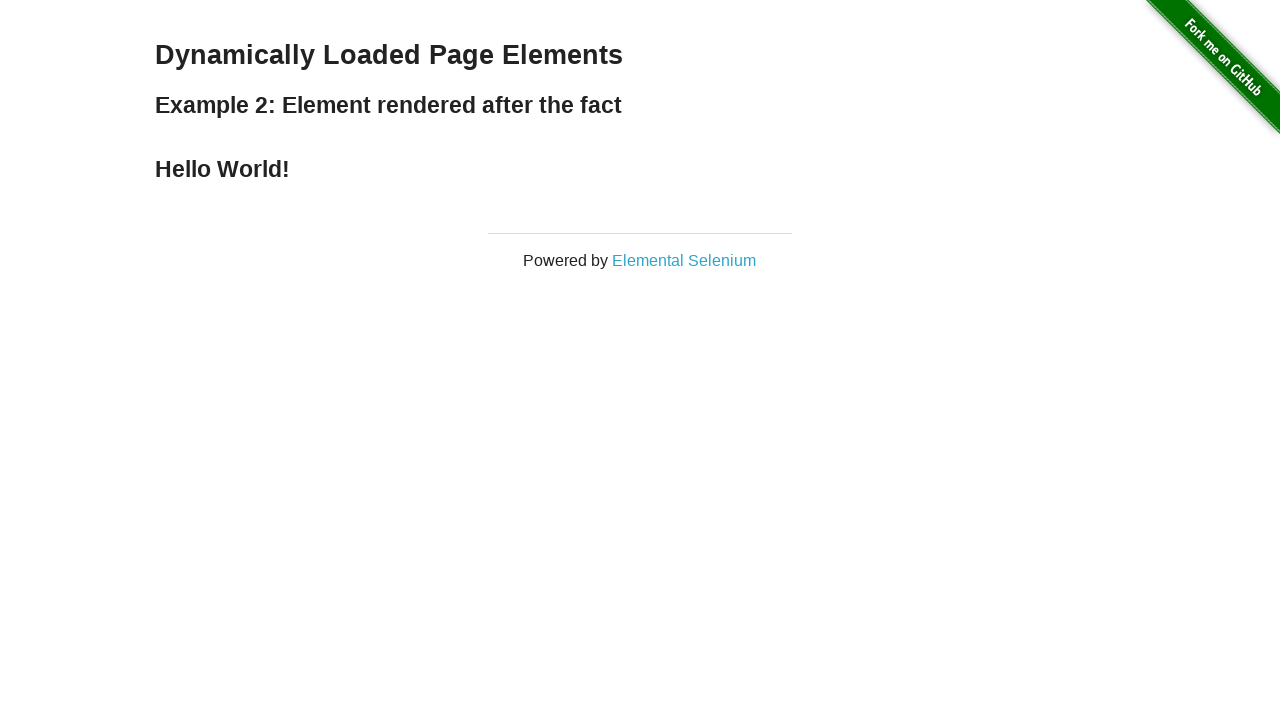

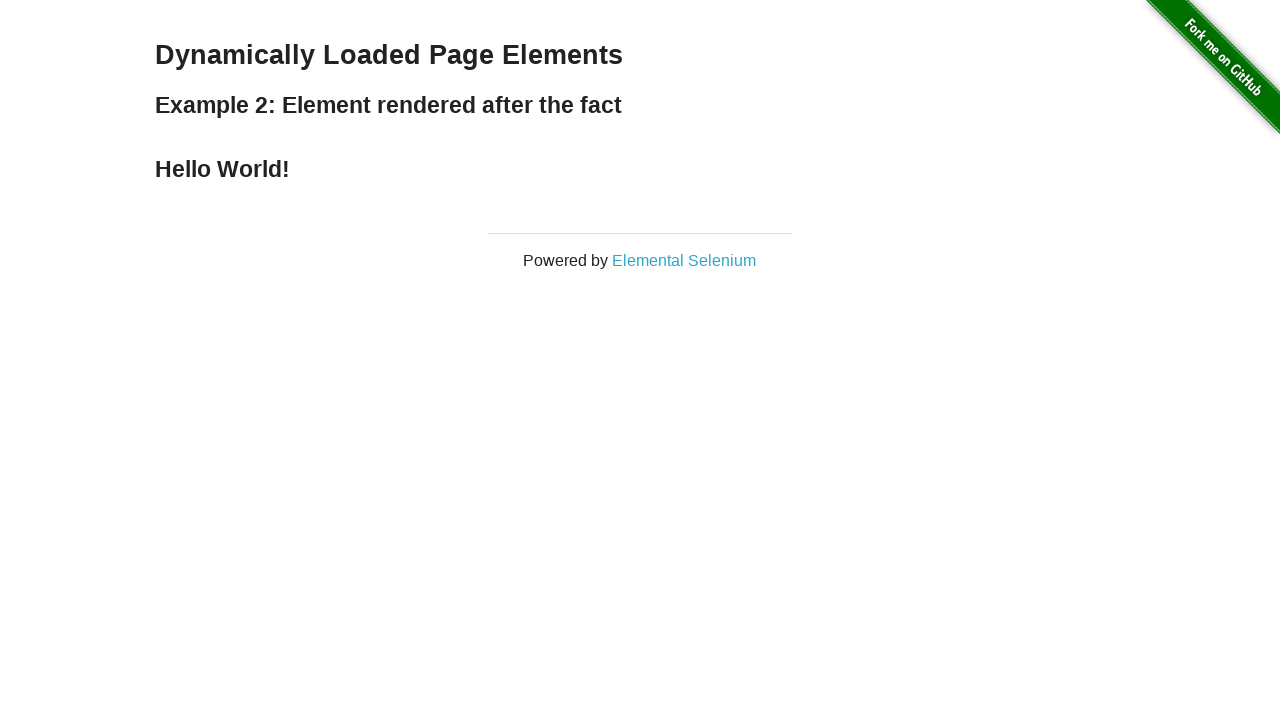